Tests navigation methods by navigating to Peacock TV, then back, forward, and refresh

Starting URL: https://www.amfam.com/

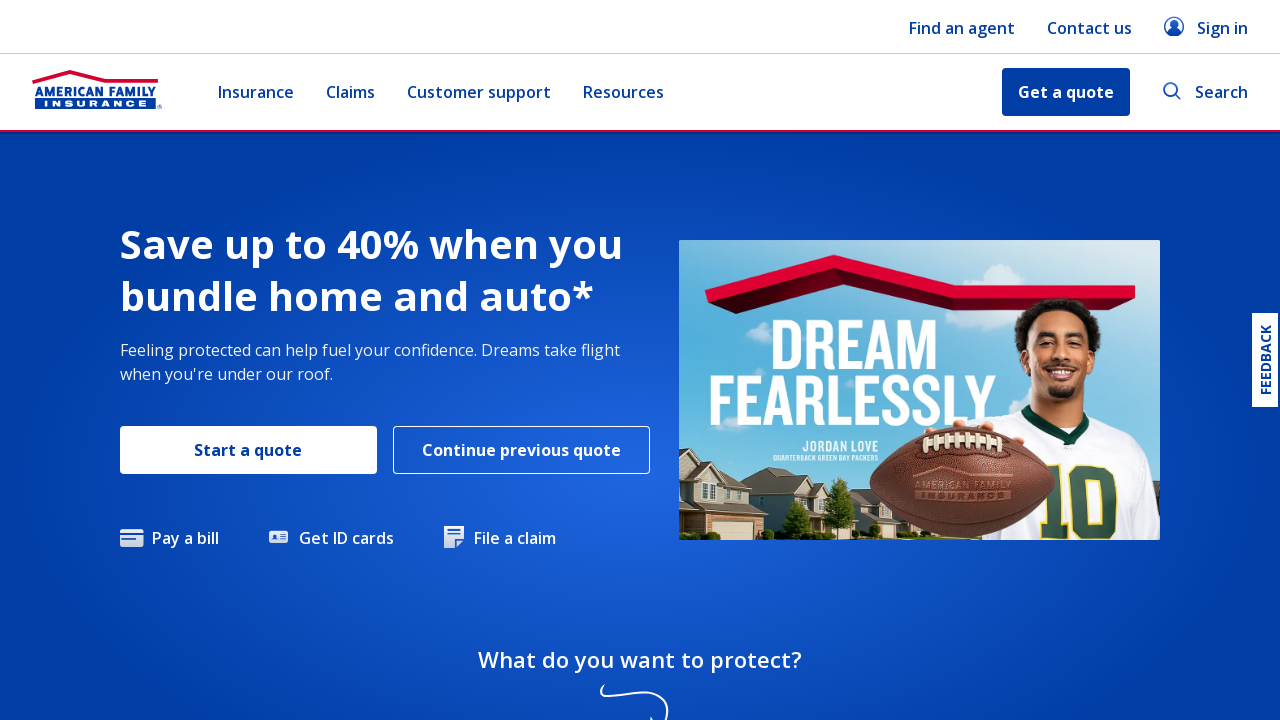

Navigated to Peacock TV home page
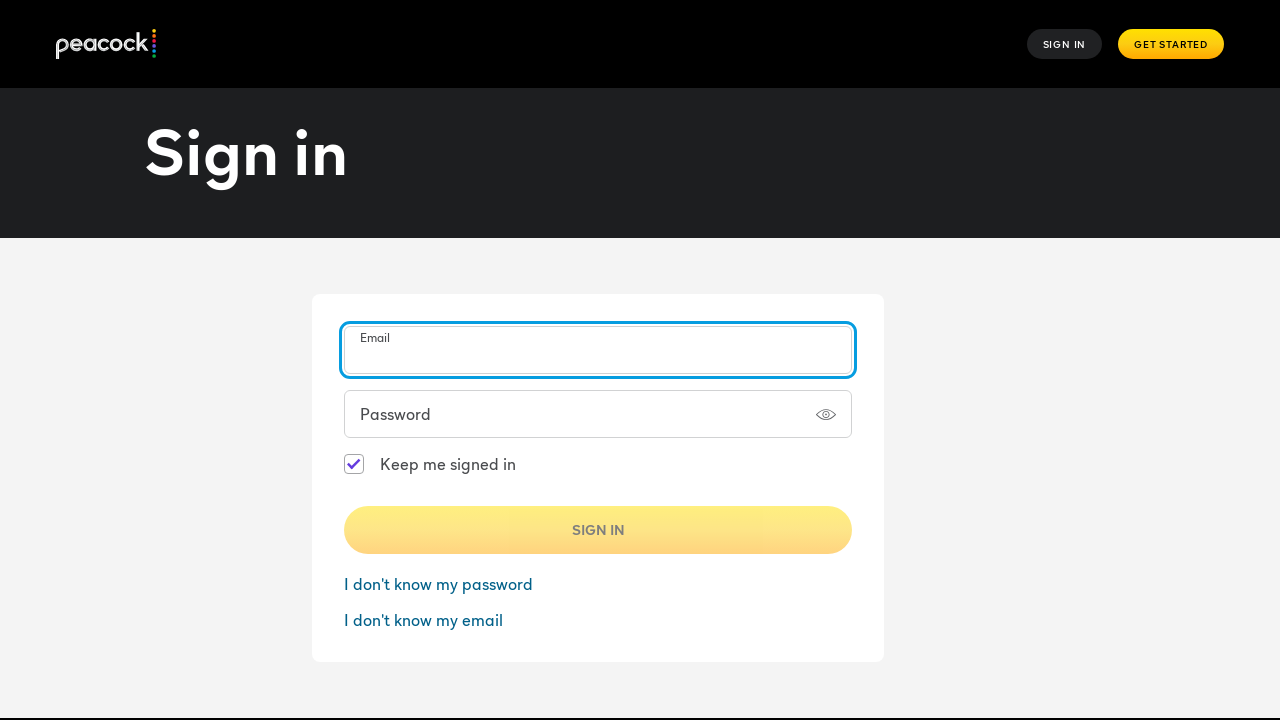

Navigated back to previous page
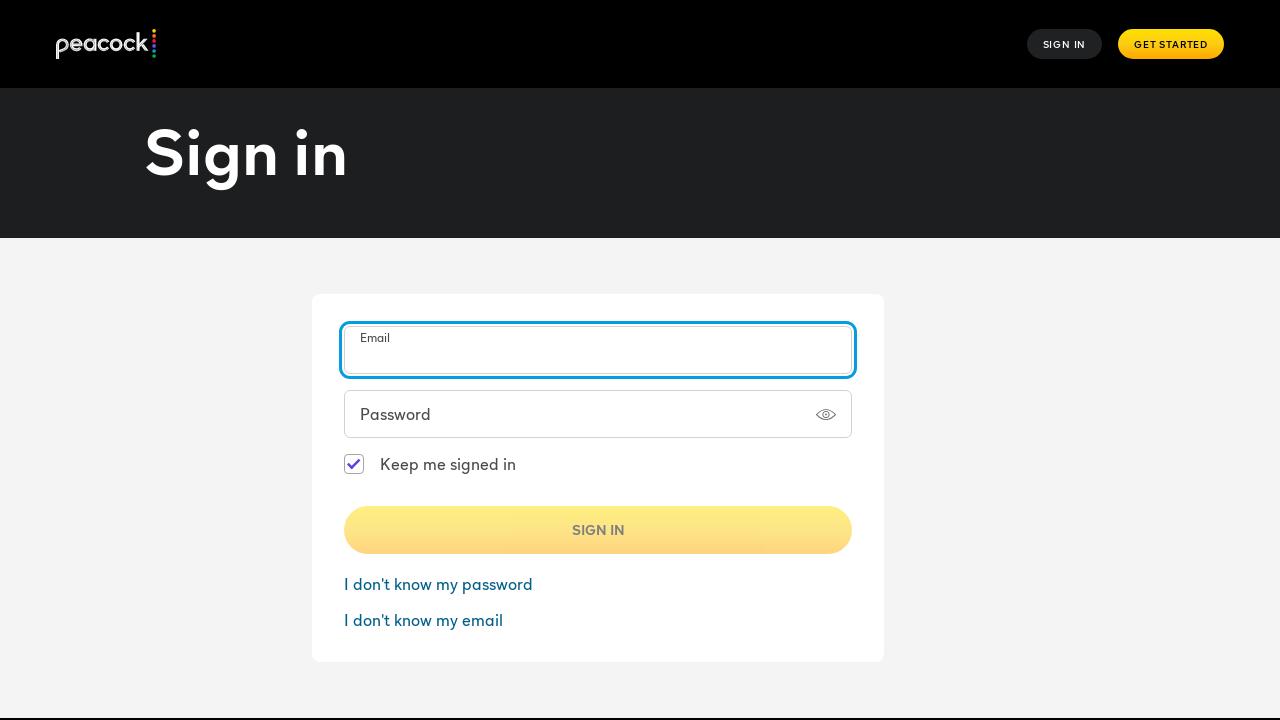

Navigated forward to Peacock TV page
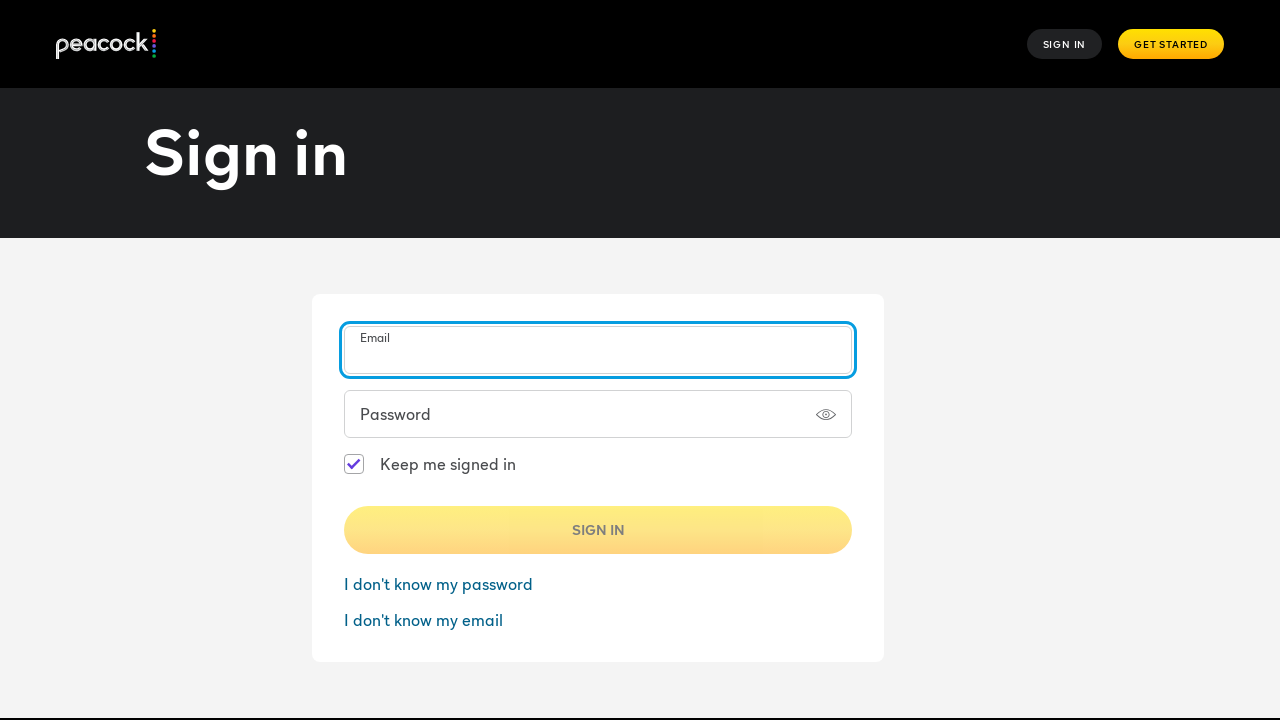

Refreshed the current page
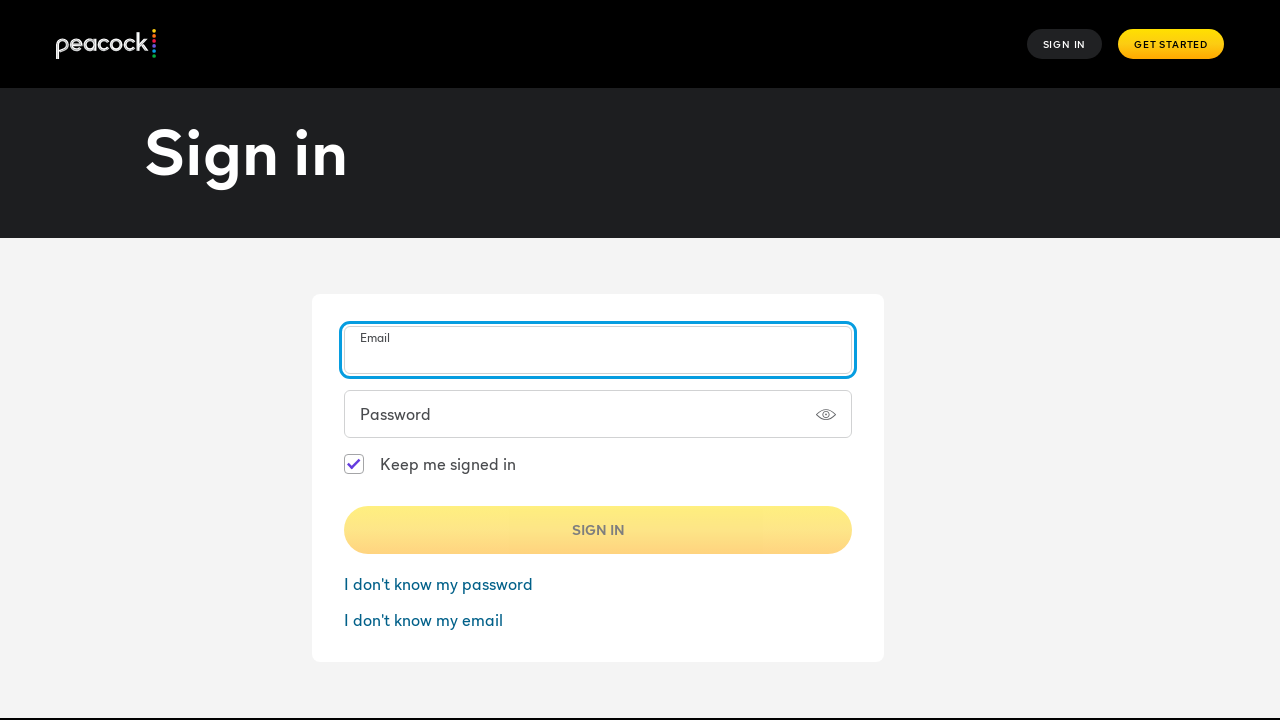

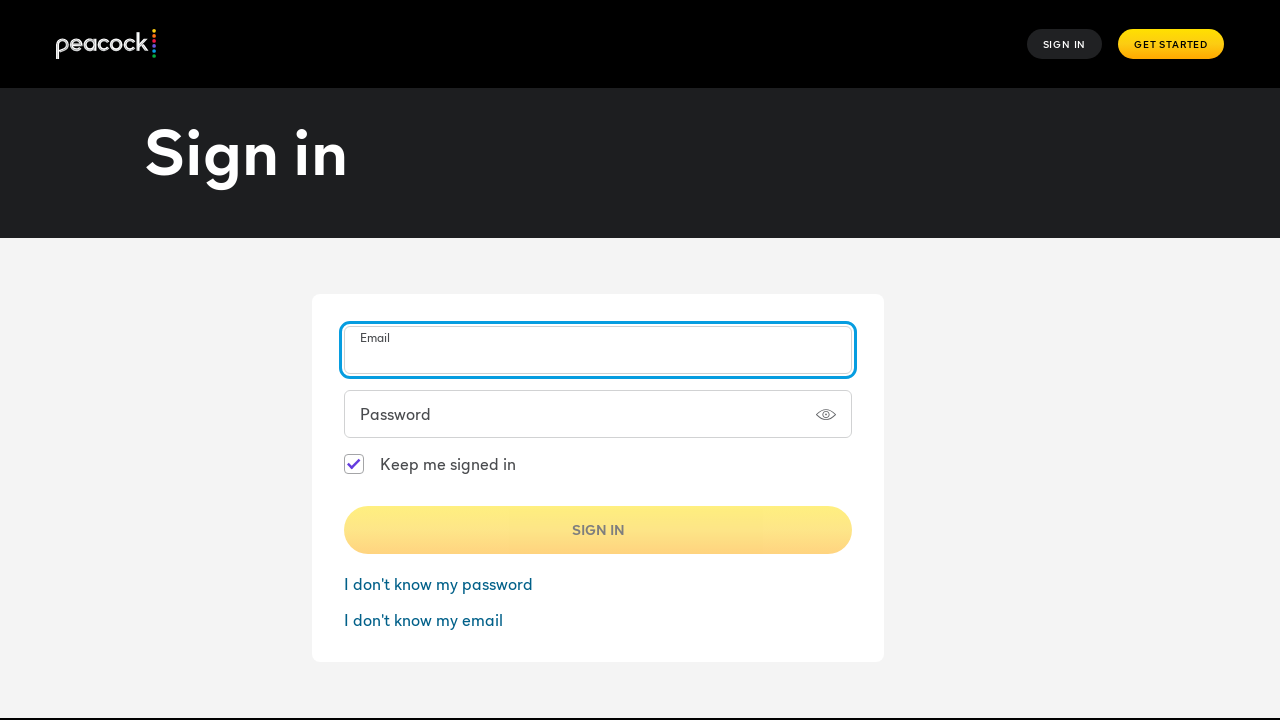